Tests cookie management on a demo page by reading cookies, clearing them, and then clicking a refresh button to reload cookies.

Starting URL: https://bonigarcia.dev/selenium-webdriver-java/cookies.html

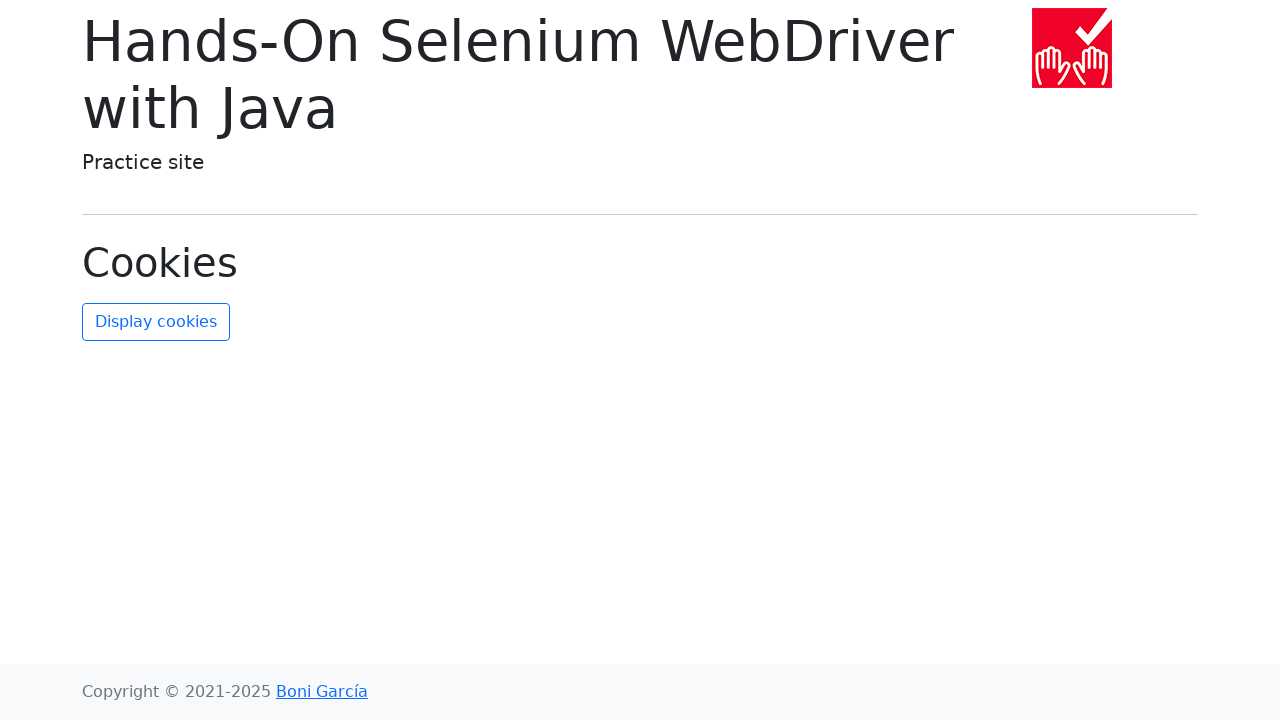

Waited for page to load (domcontentloaded)
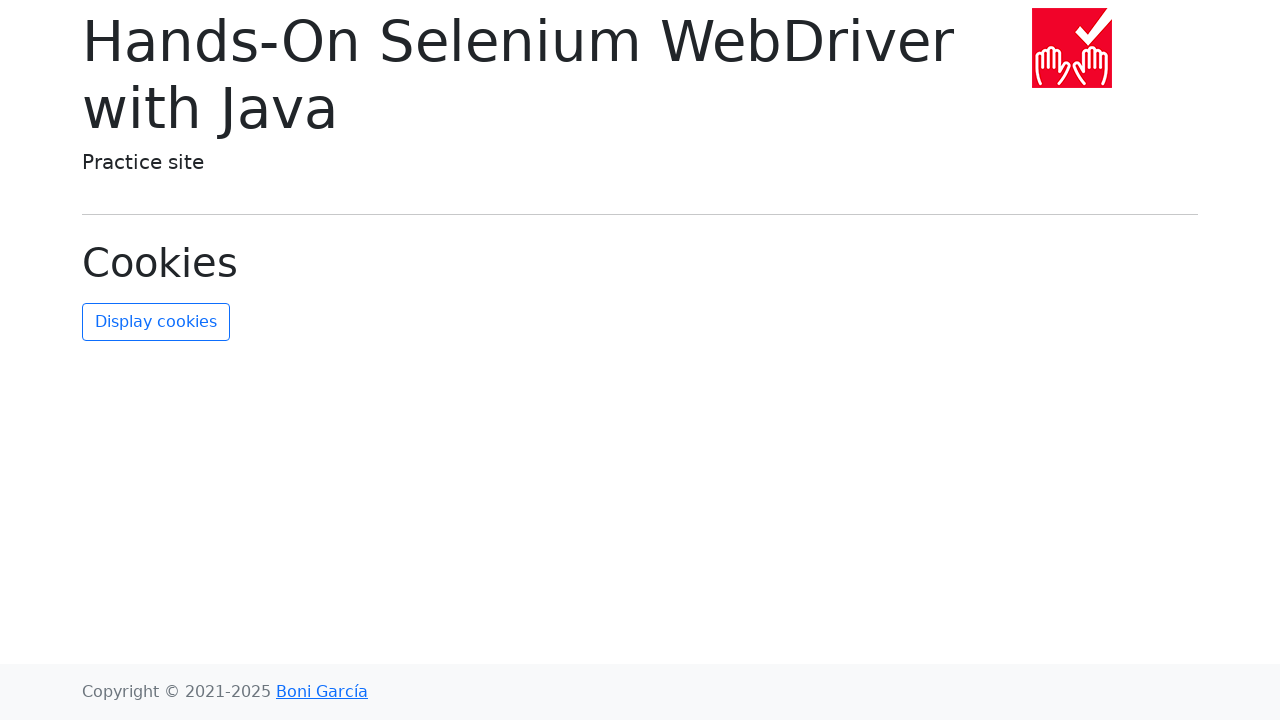

Read cookies from context
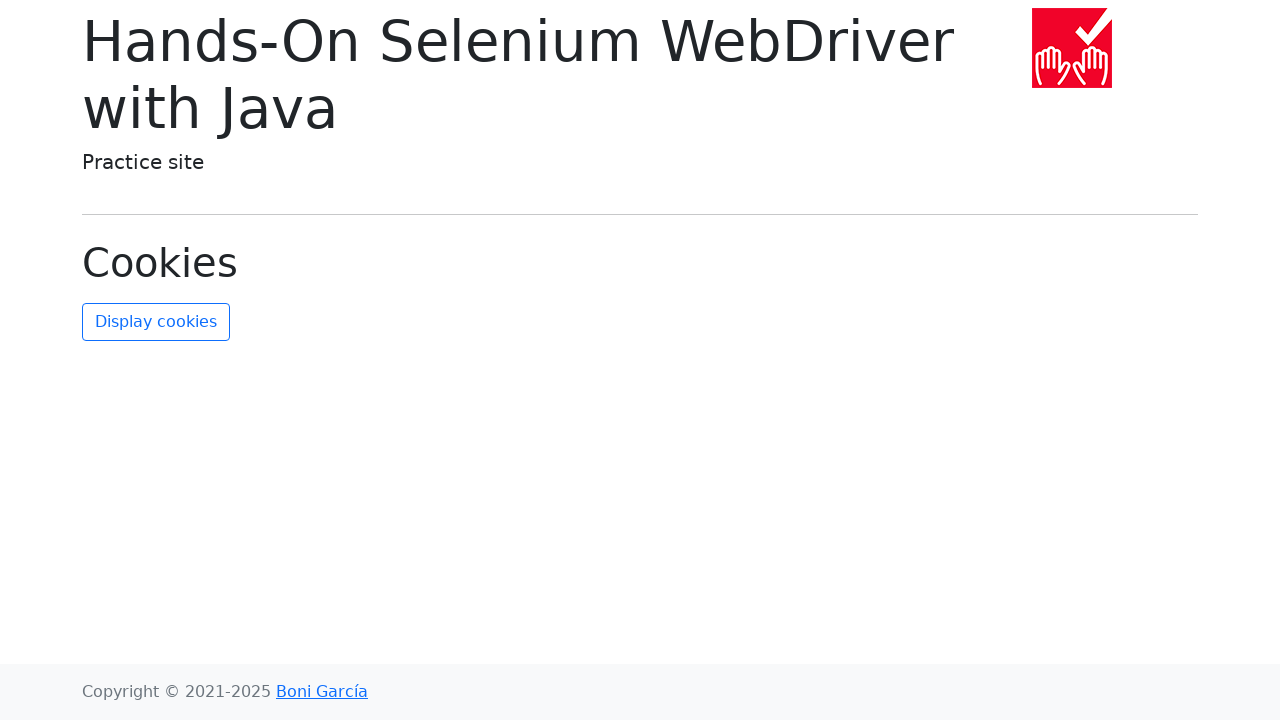

Cleared all cookies from context
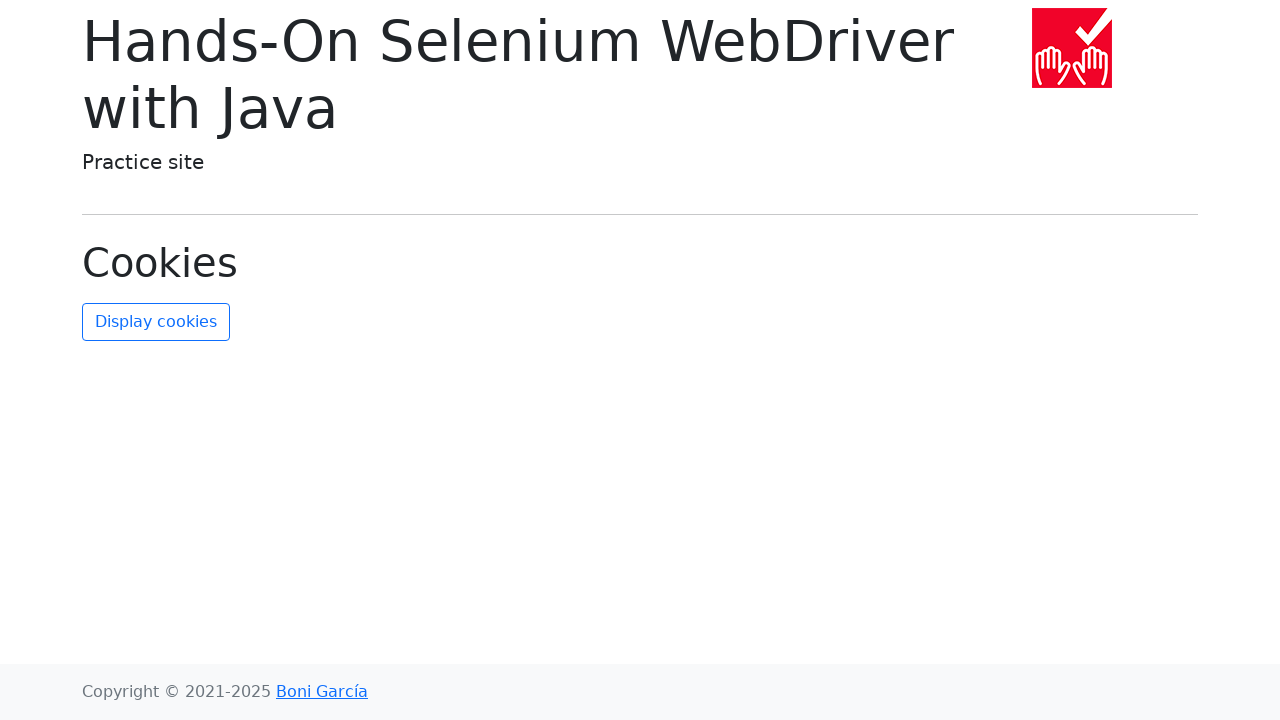

Retrieved cookies after clearing to verify they are empty
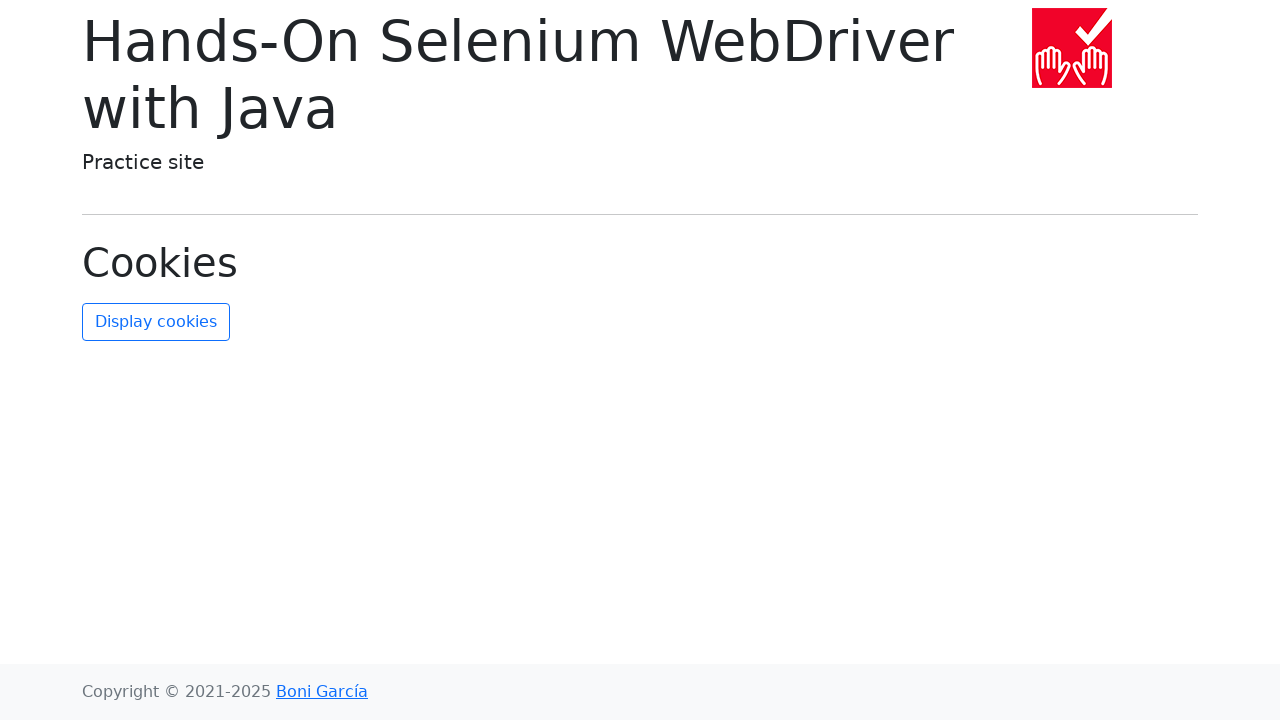

Asserted that cookies list is empty
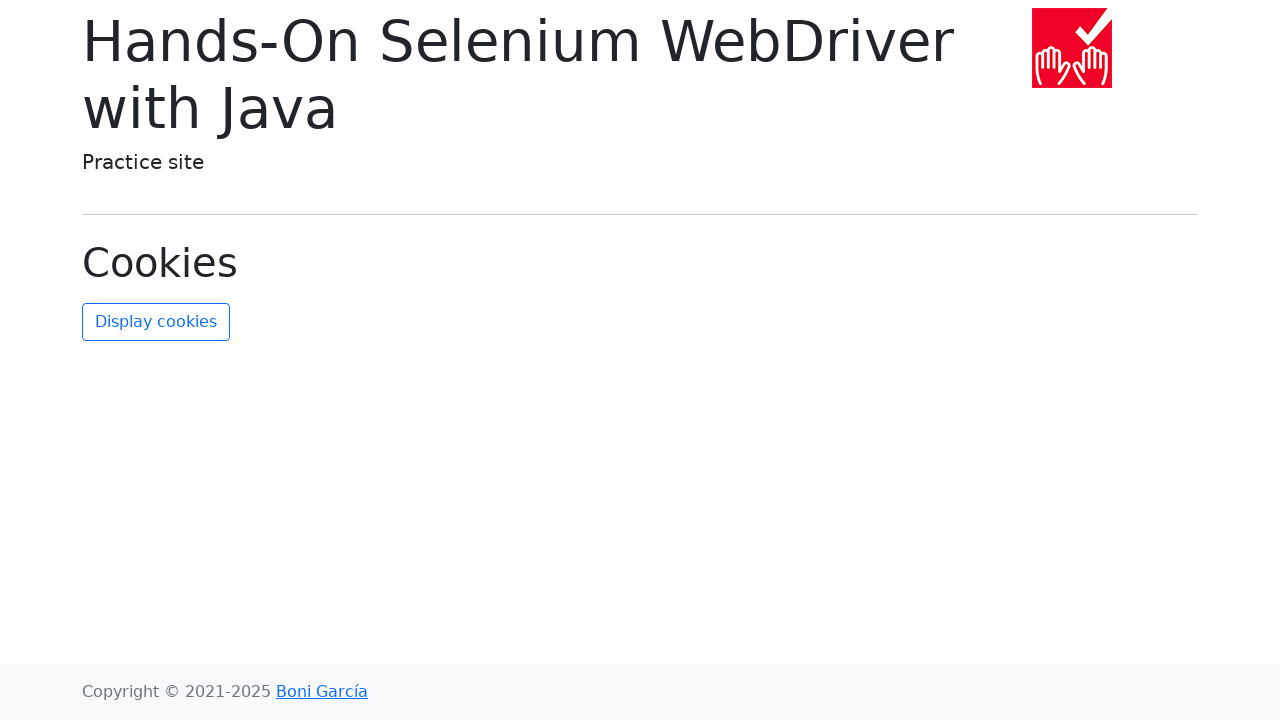

Clicked the refresh cookies button at (156, 322) on #refresh-cookies
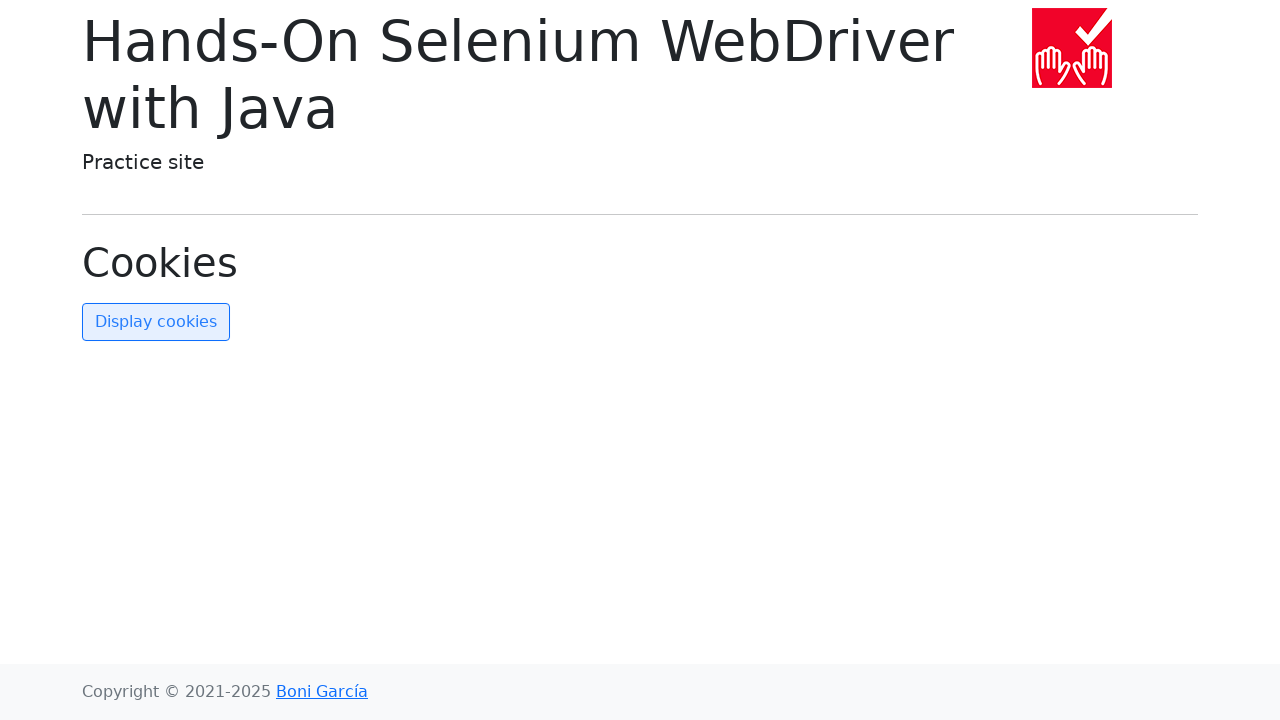

Waited for page to reach networkidle state after refresh
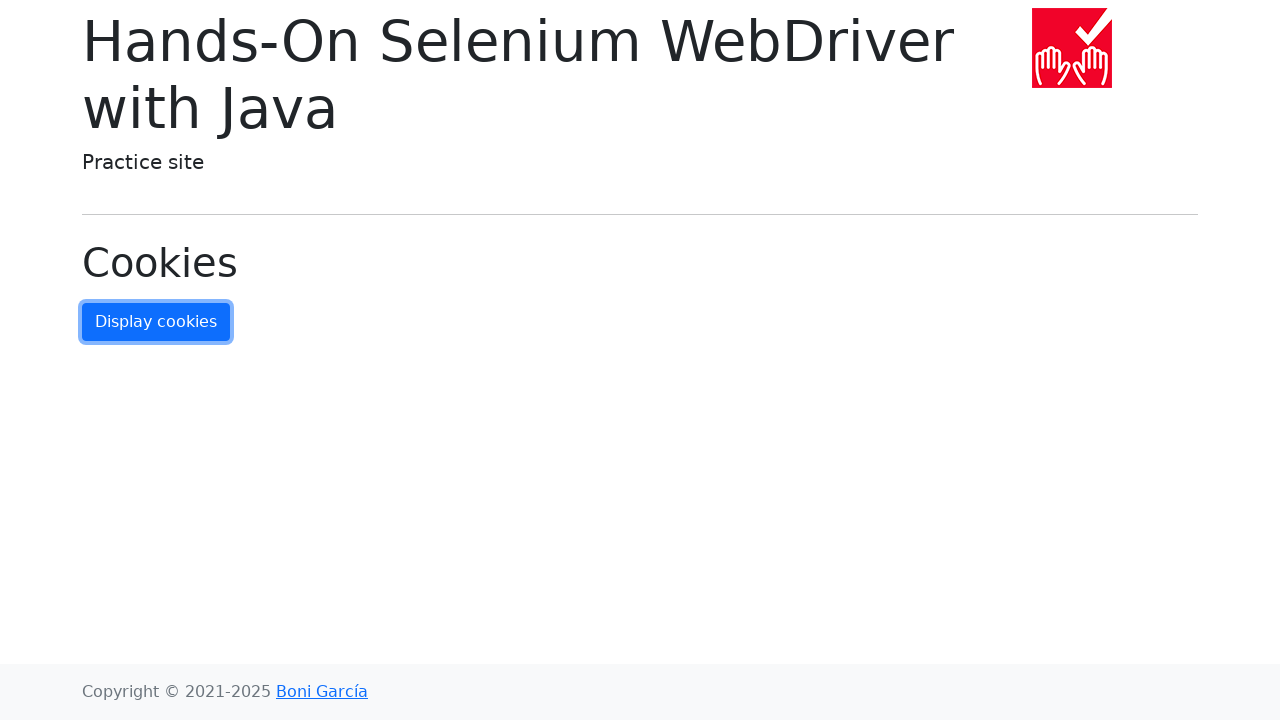

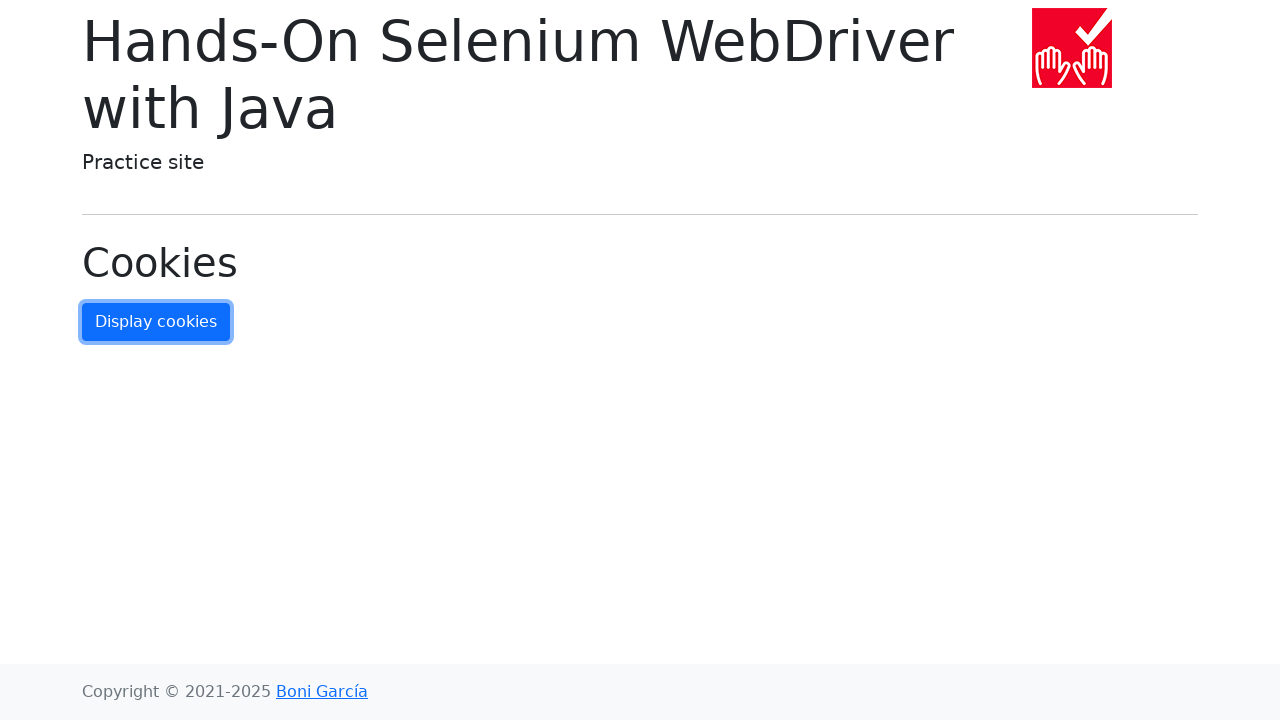